Tests jQuery UI dynamic dropdown menu navigation by clicking through menu items

Starting URL: https://the-internet.herokuapp.com/jqueryui/menu

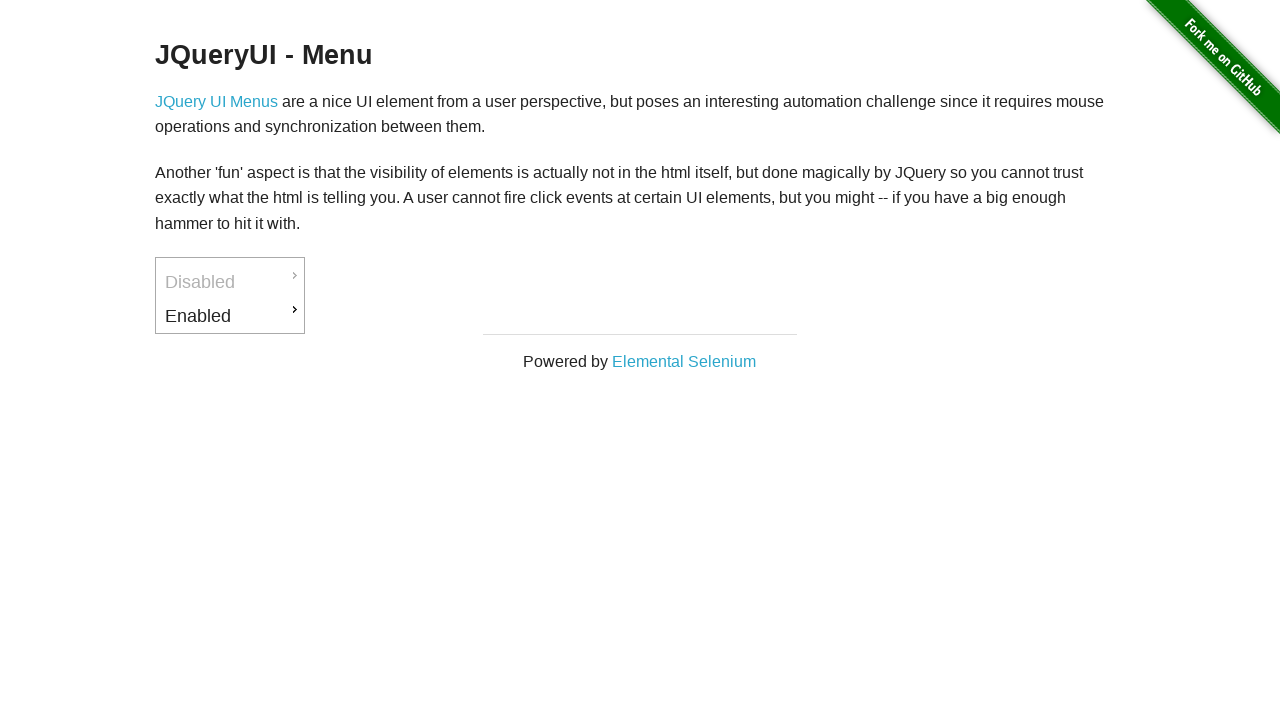

Clicked on Enabled menu item at (230, 316) on #ui-id-3
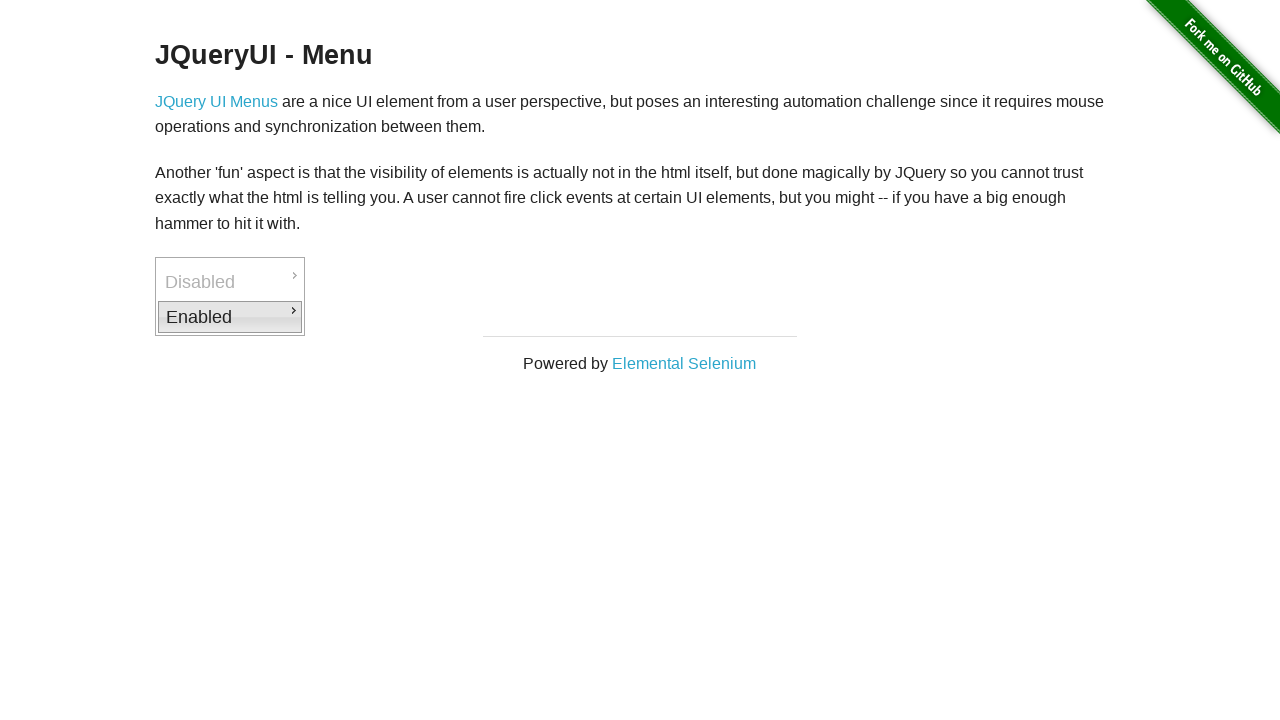

Clicked on Downloads submenu item at (376, 319) on #ui-id-4
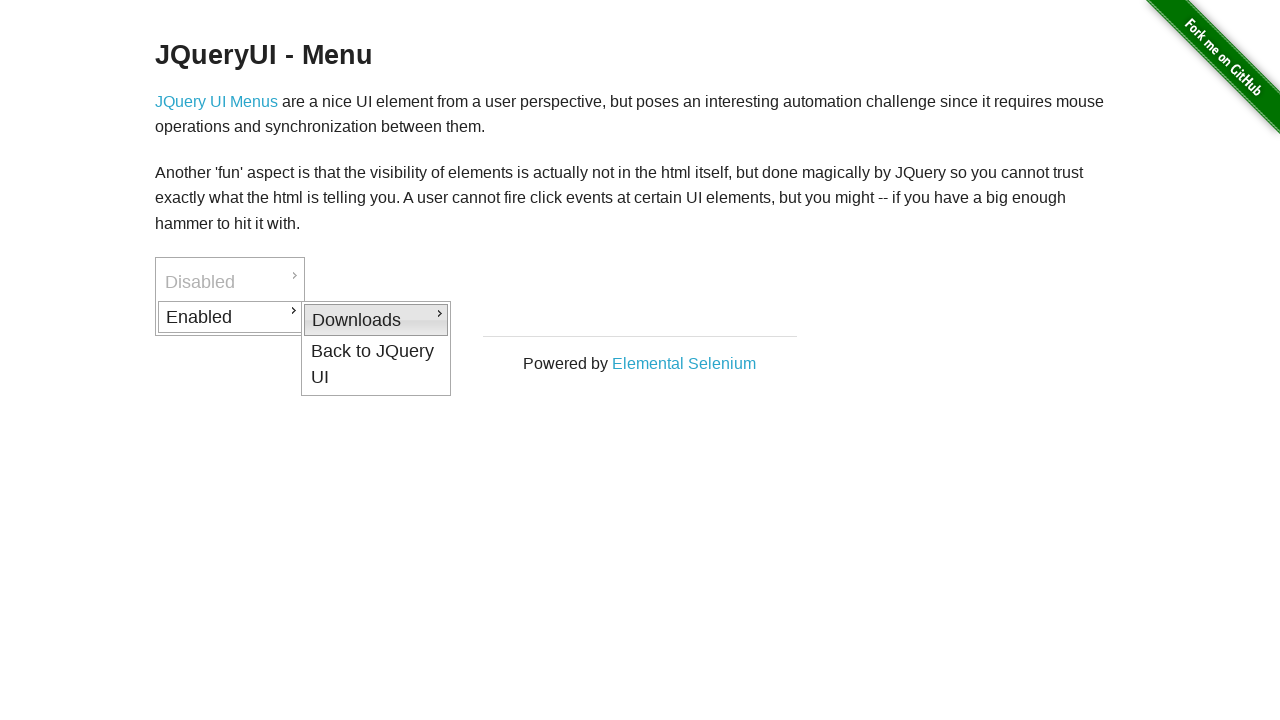

PDF option is visible
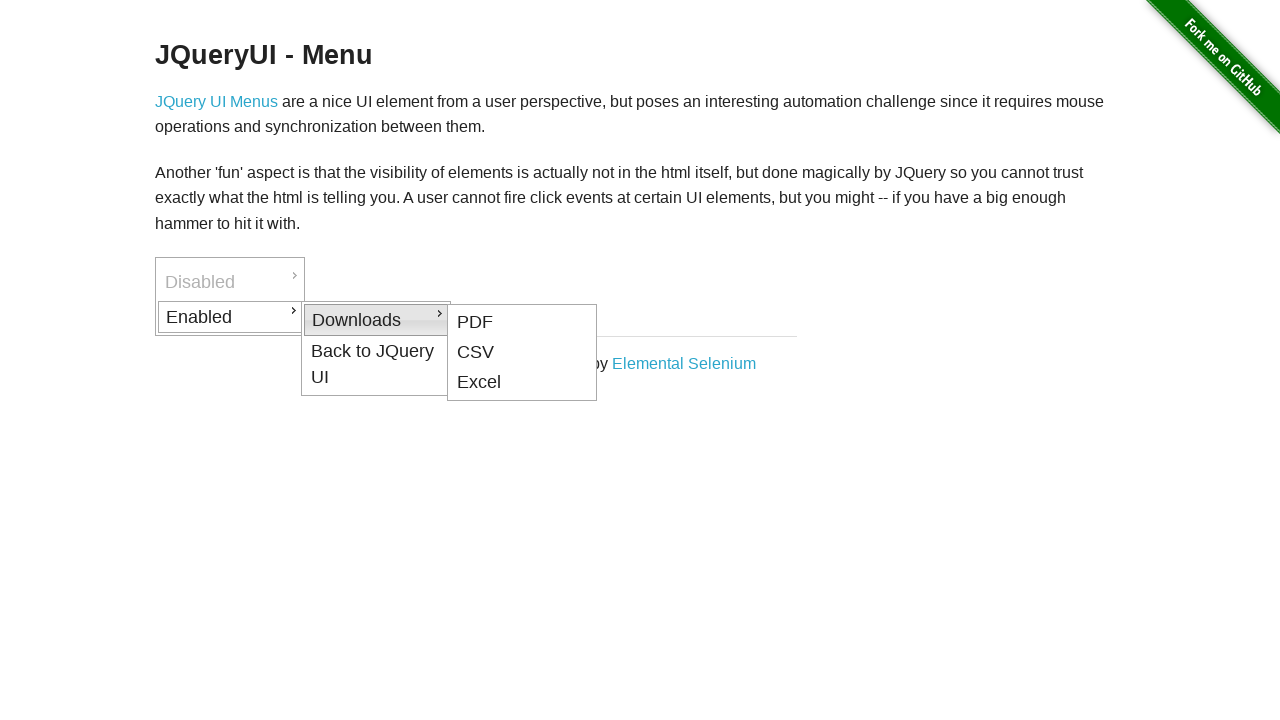

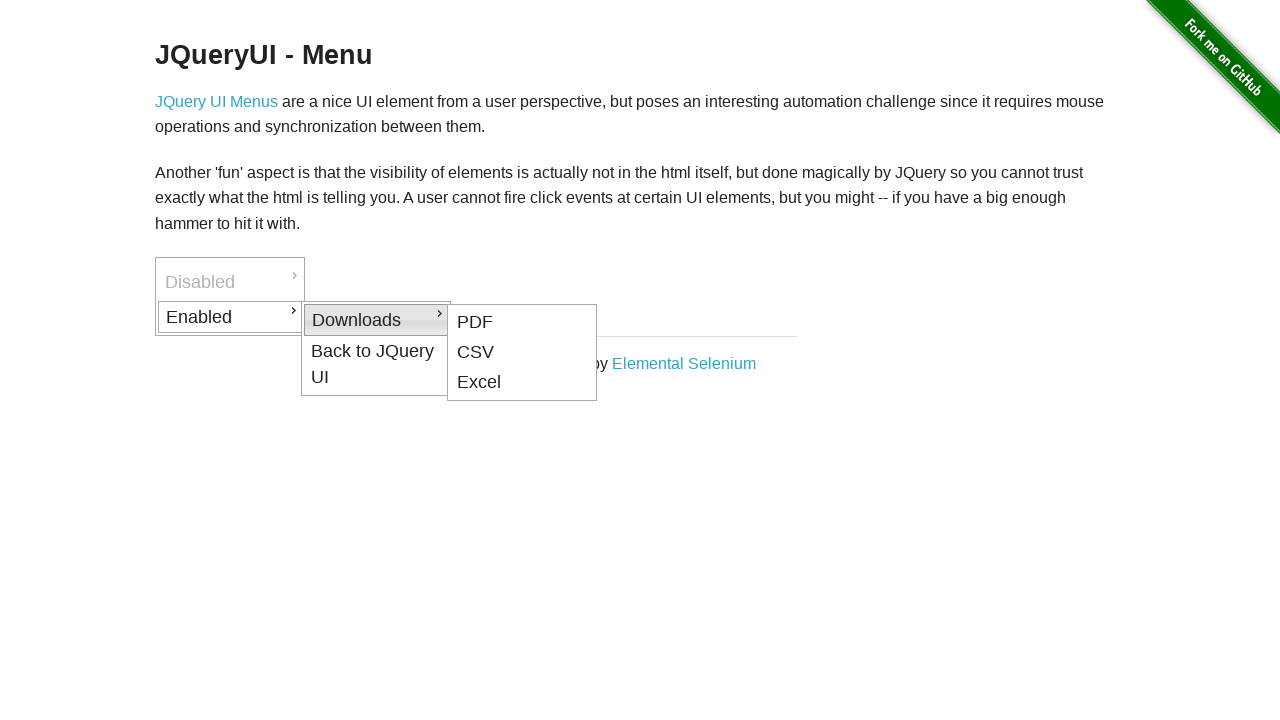